Tests handling a JavaScript prompt dialog with input field, entering text and accepting

Starting URL: https://the-internet.herokuapp.com/javascript_alerts

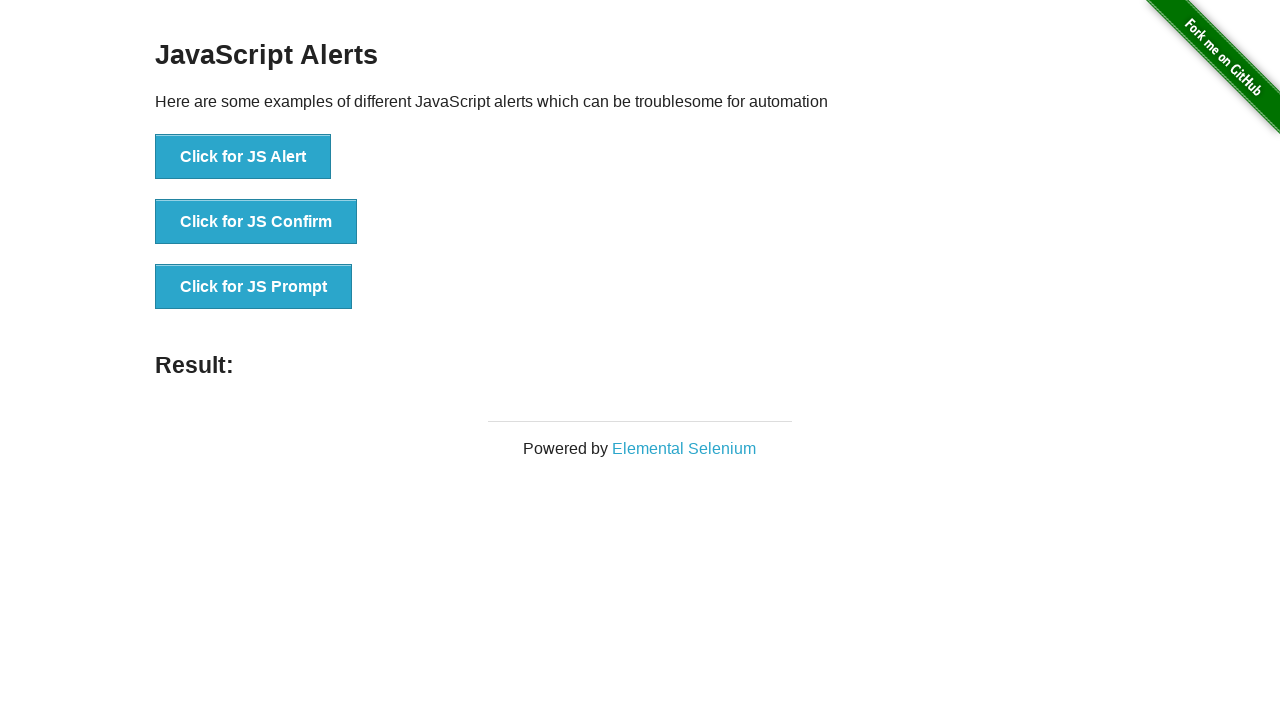

Set up dialog event handler for prompt alerts
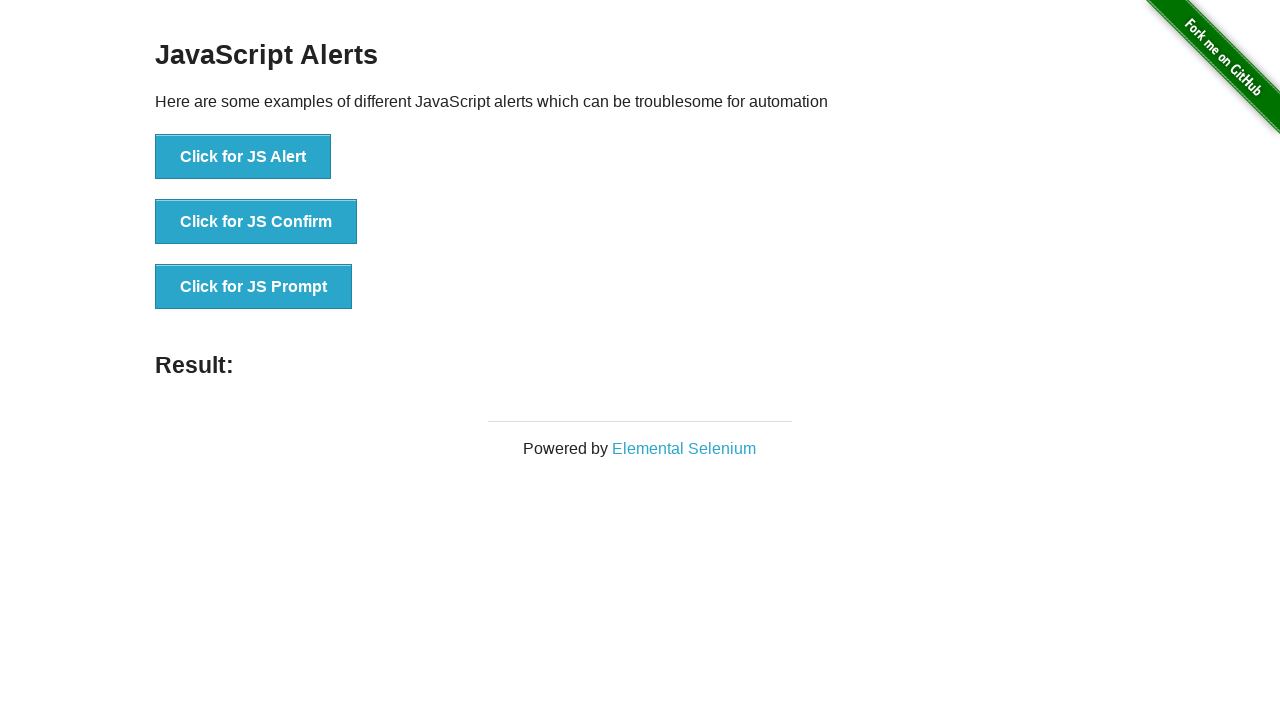

Clicked button to trigger JavaScript prompt dialog at (254, 287) on xpath=//*[@id='content']/div/ul/li[3]/button
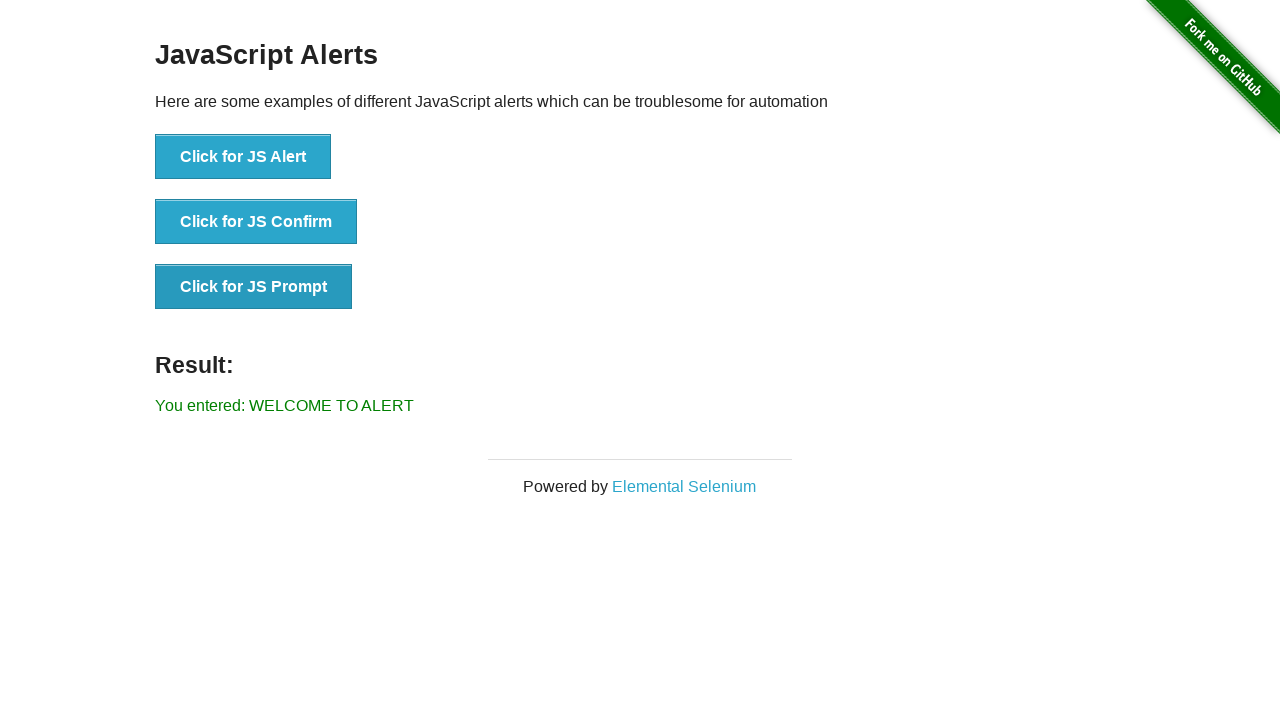

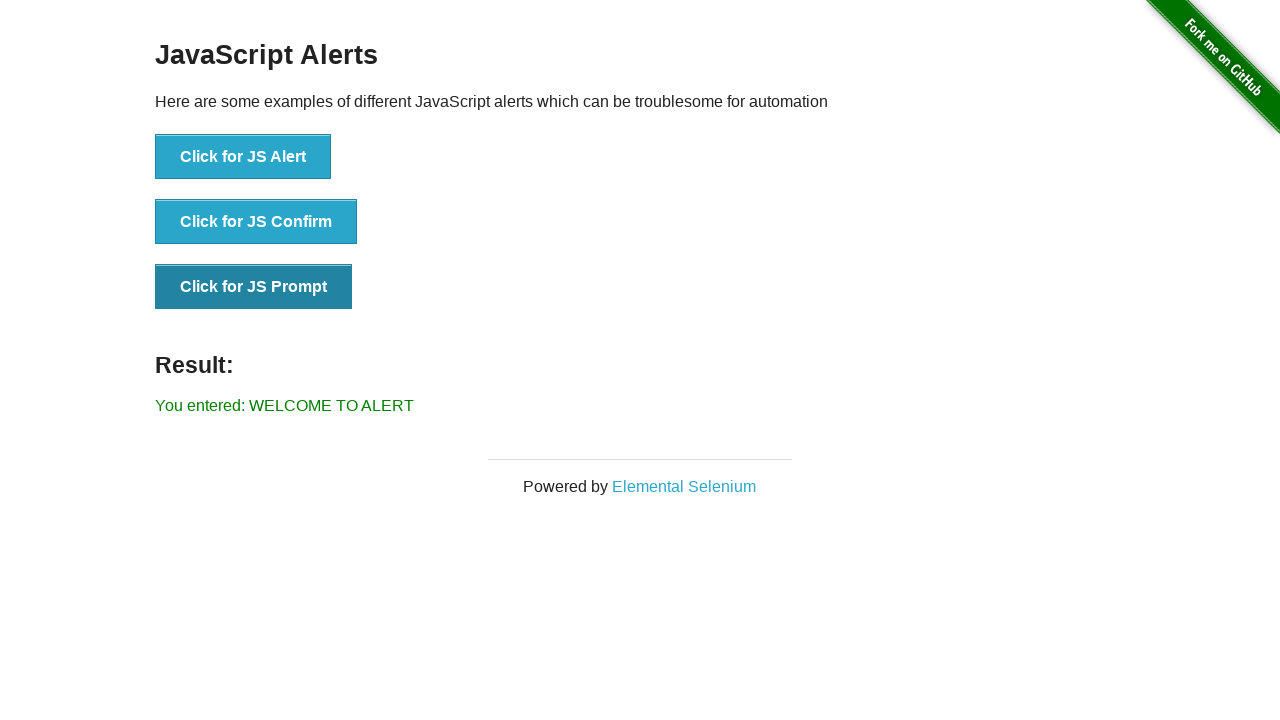